Tests radio button functionality by navigating to the Radio Button page and selecting the Yes radio button option.

Starting URL: https://demoqa.com

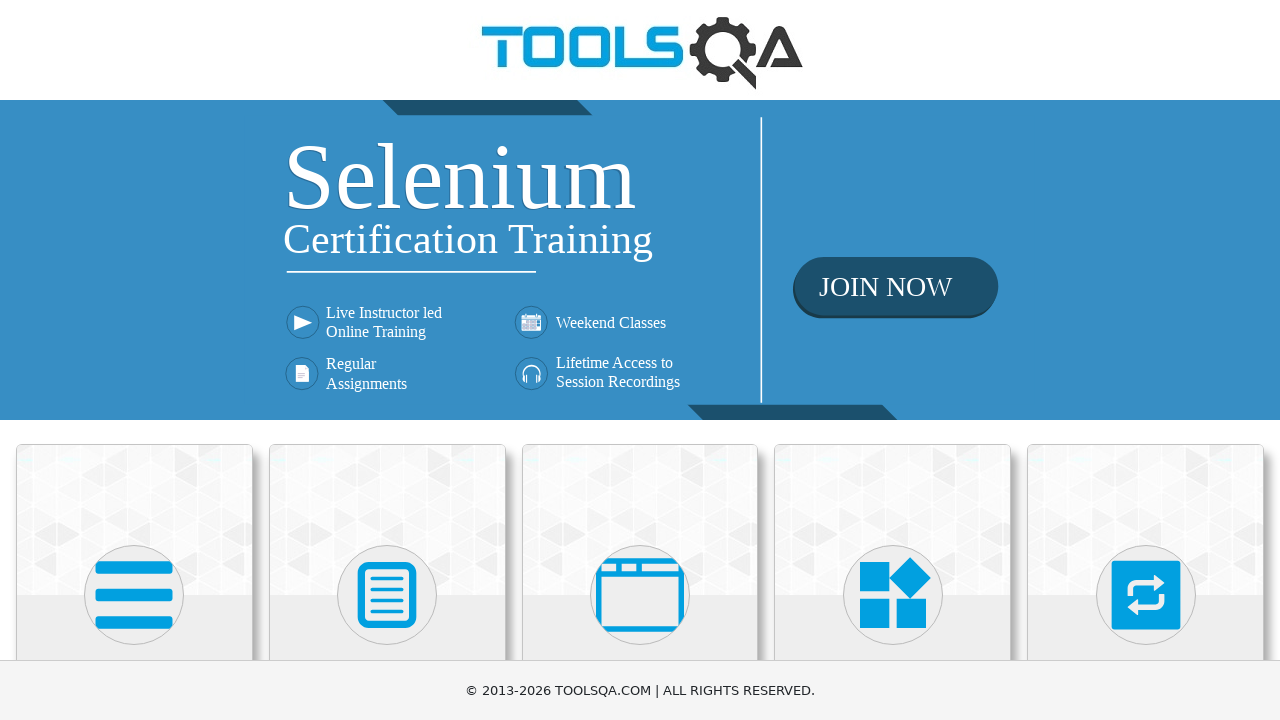

Clicked on Book Store Application card at (134, 365) on xpath=//h5[text()='Book Store Application']/../..
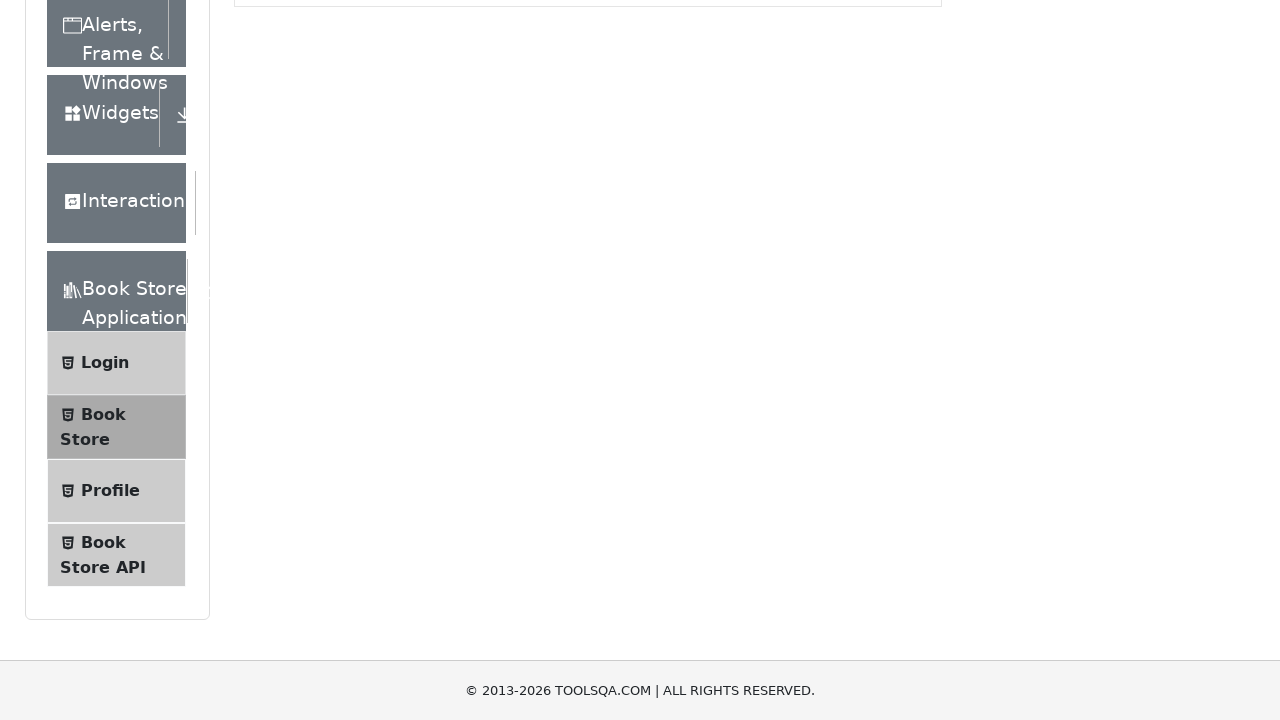

Clicked on Elements category at (116, 189) on xpath=//div[text()='Elements']/..
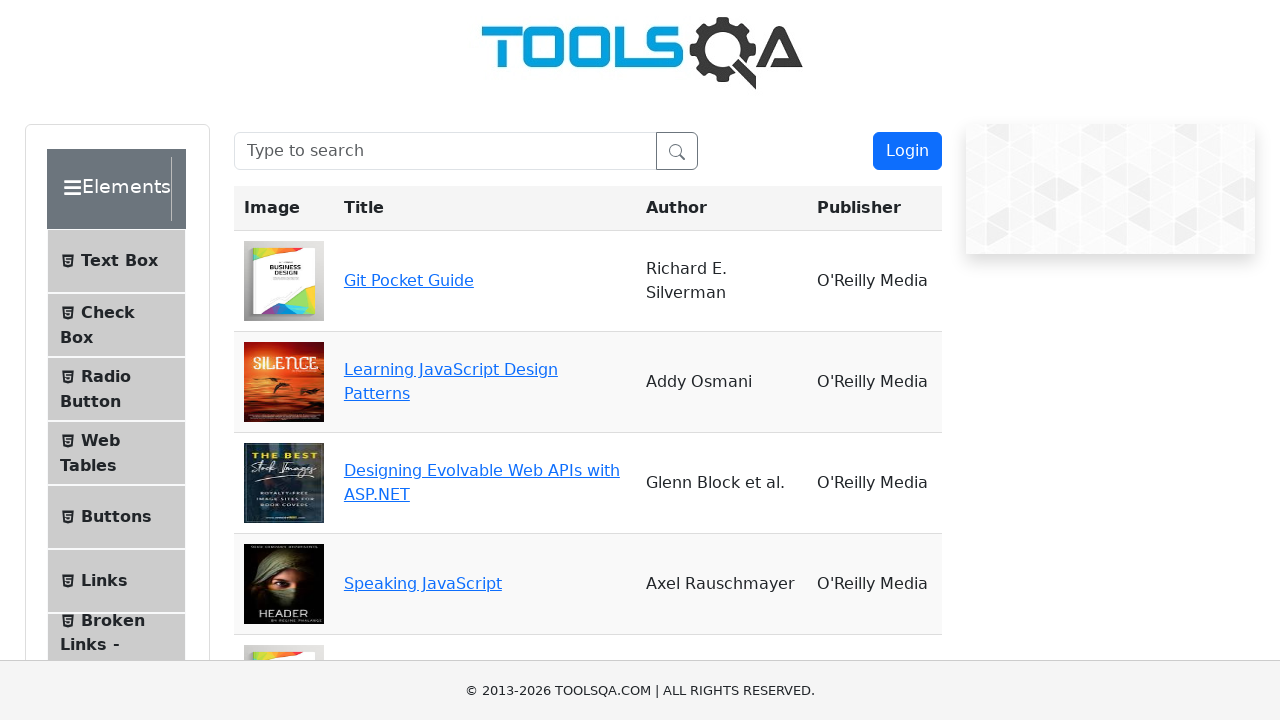

Clicked on Radio Button menu item at (106, 376) on xpath=//span[text()='Radio Button']
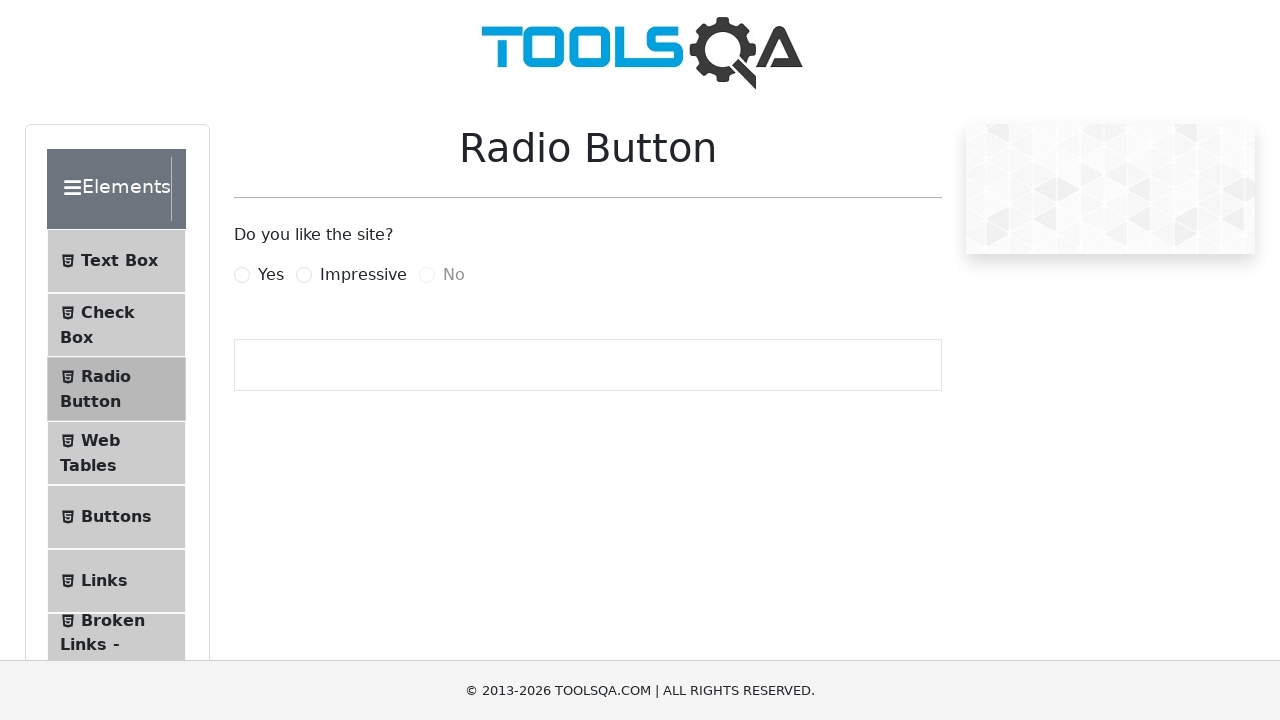

Yes radio button is now visible
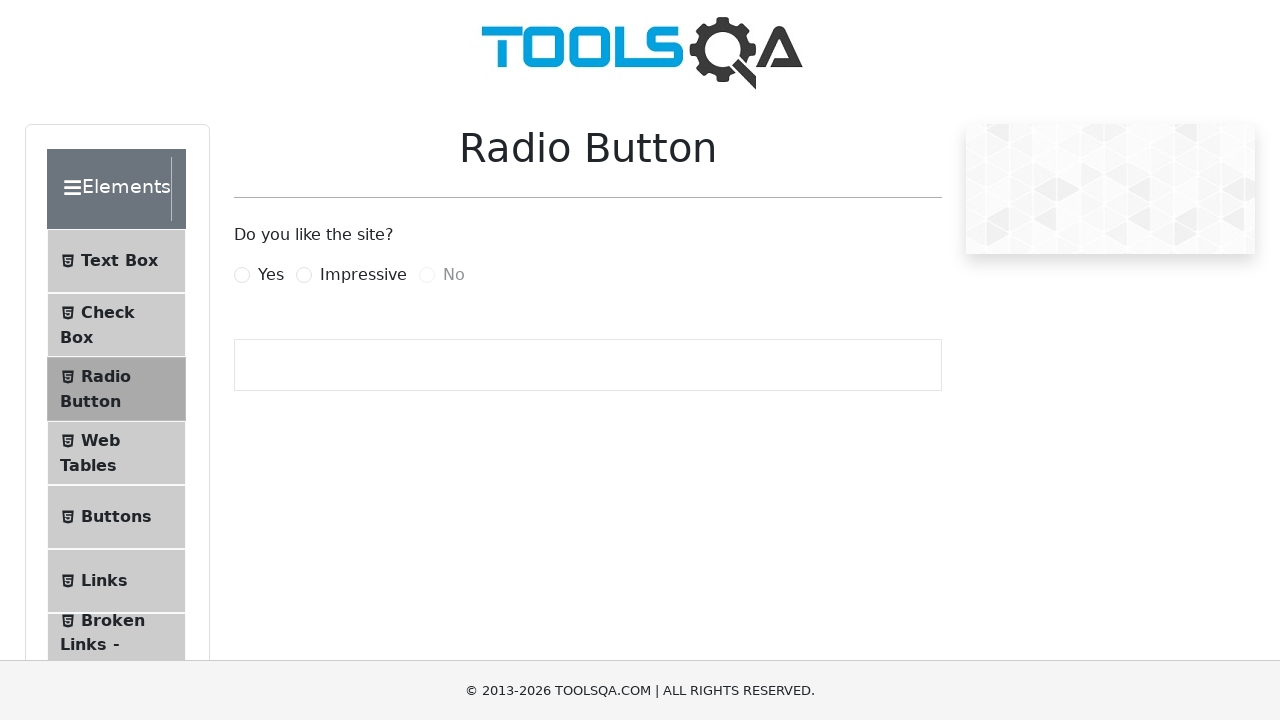

Clicked the Yes radio button at (271, 275) on xpath=//label[text()='Yes']
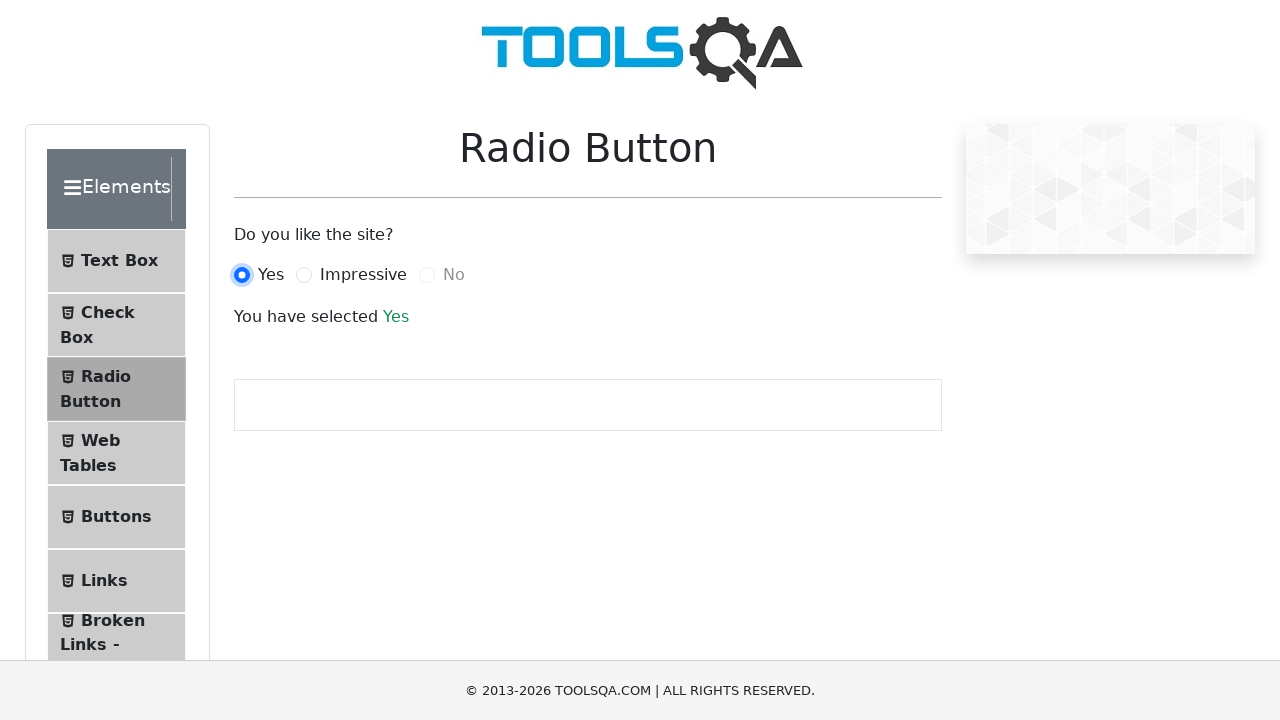

Impressive radio button is visible
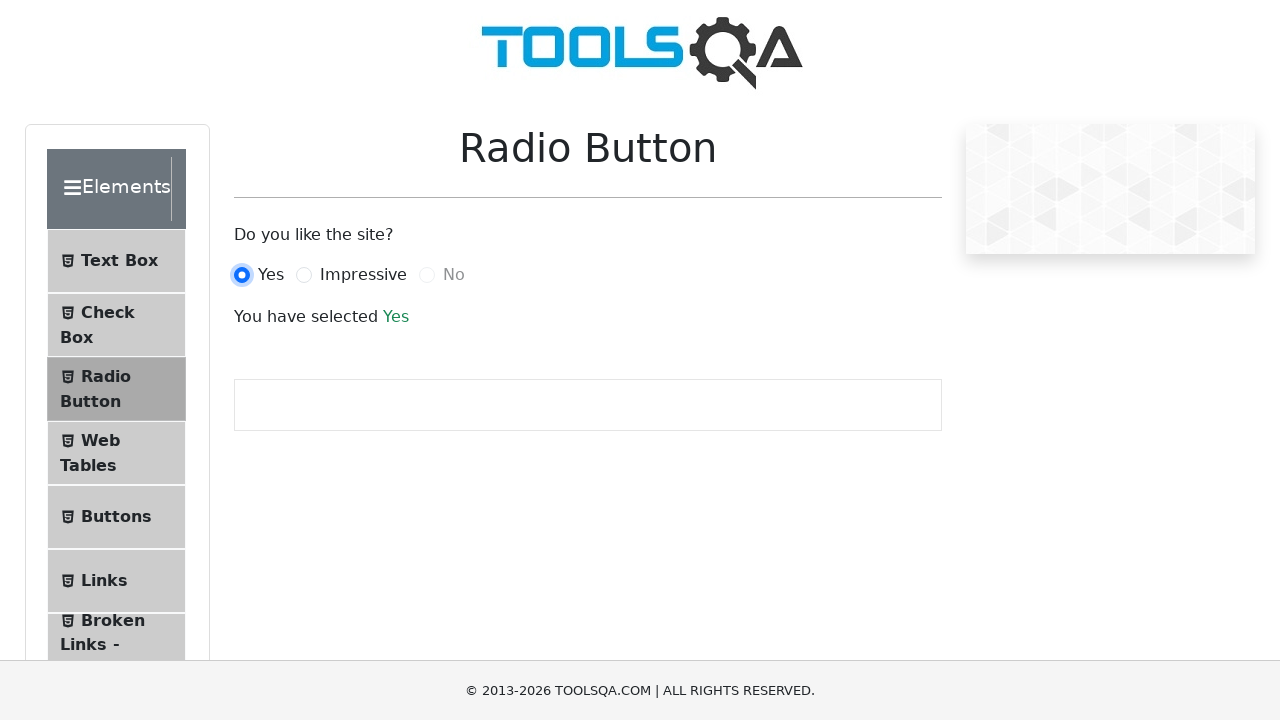

No radio button is visible
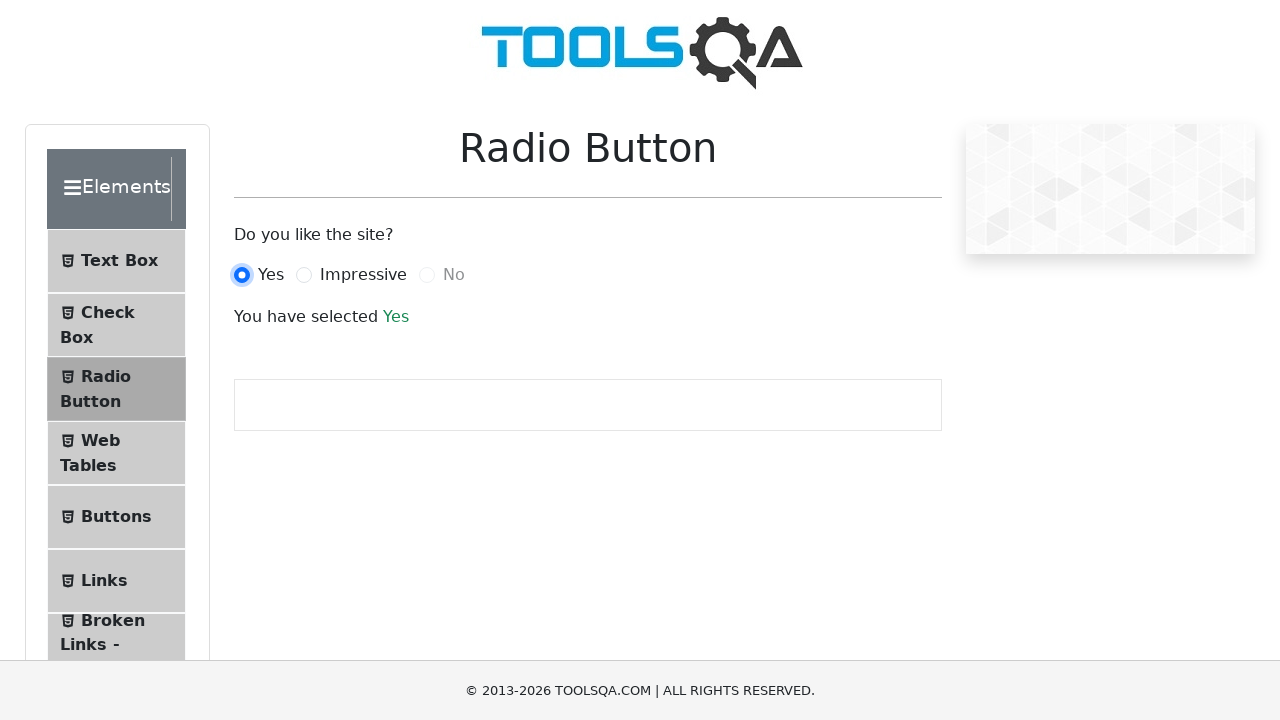

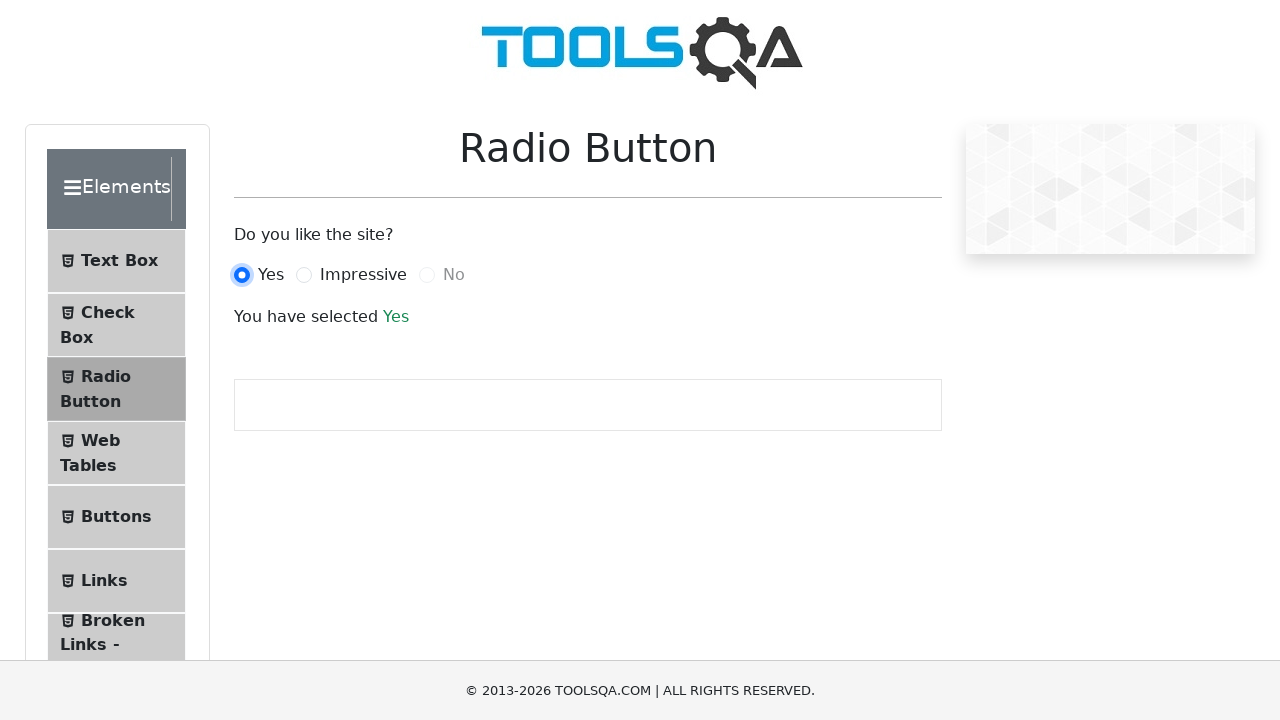